Tests hover functionality by hovering over an image element on the page

Starting URL: https://the-internet.herokuapp.com/hovers

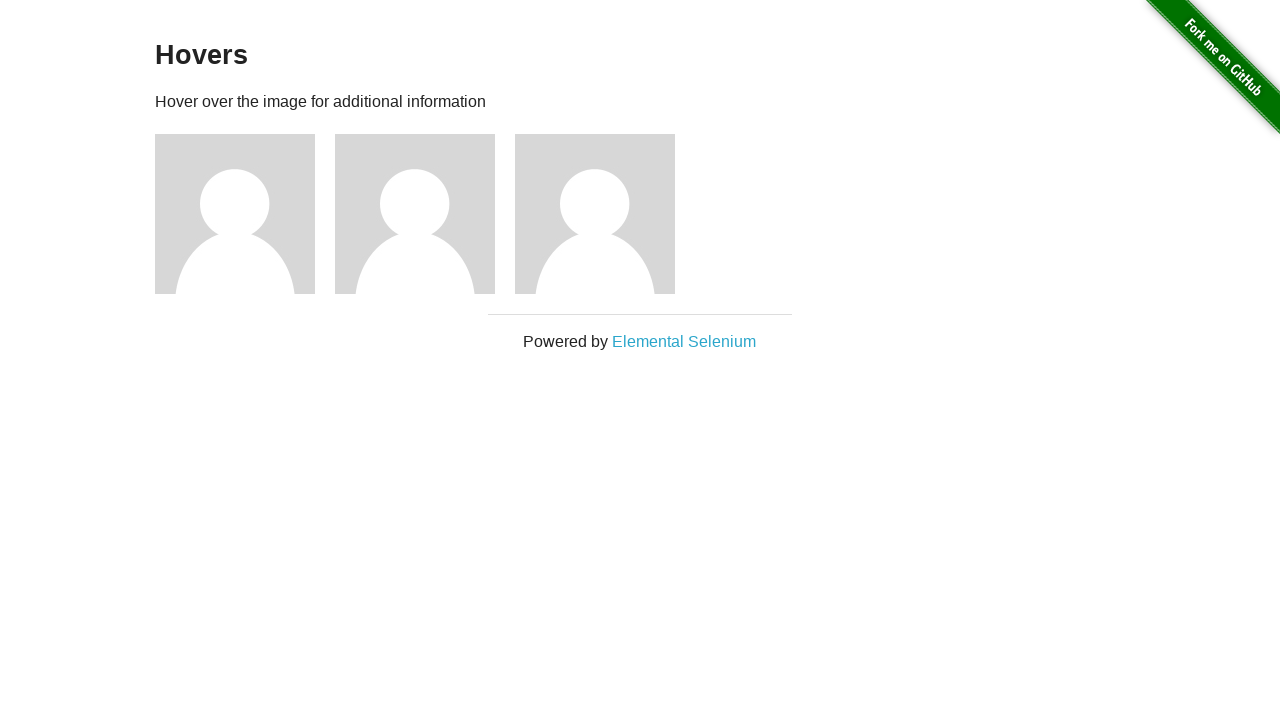

Located the third image element on the page
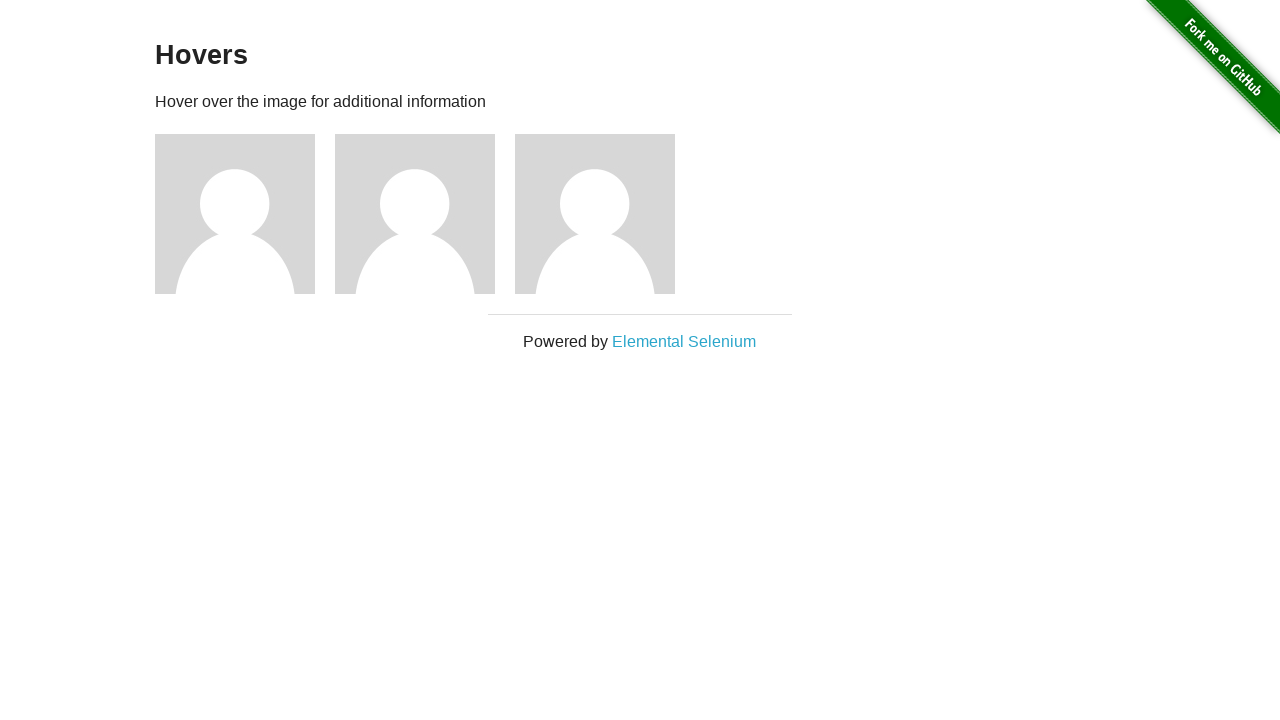

Hovered over the third image element at (415, 214) on (//img)[3]
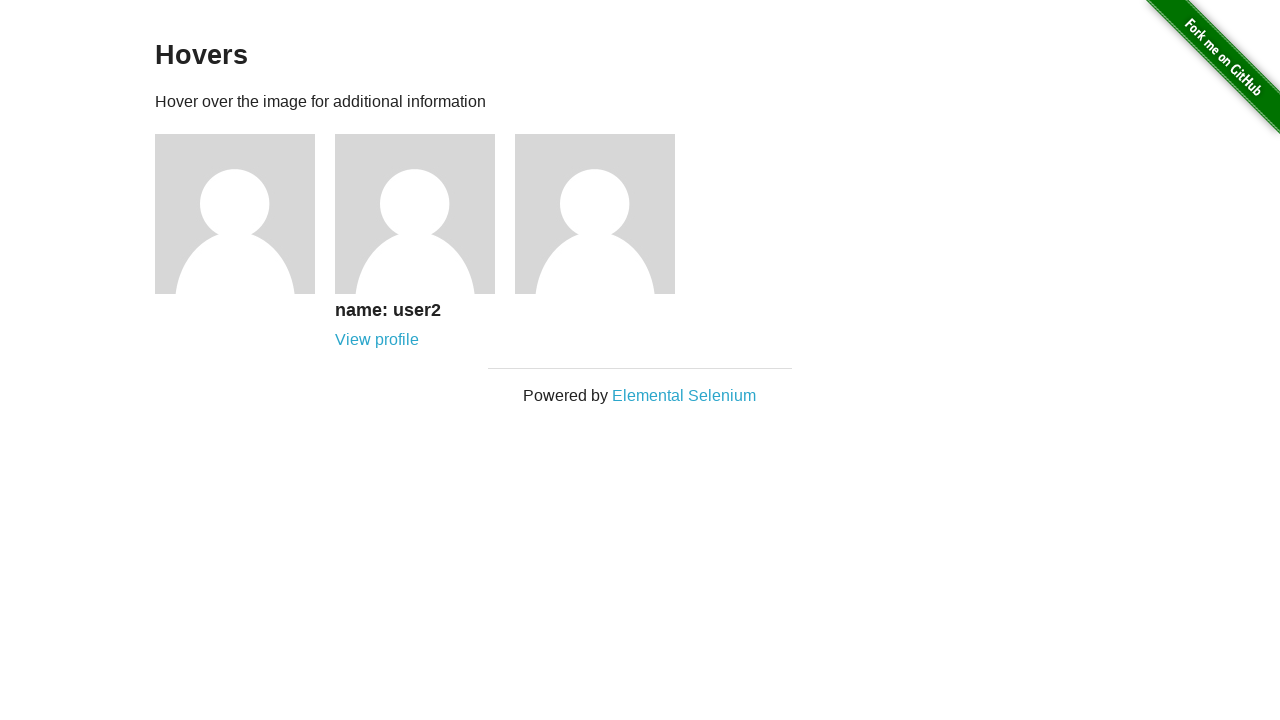

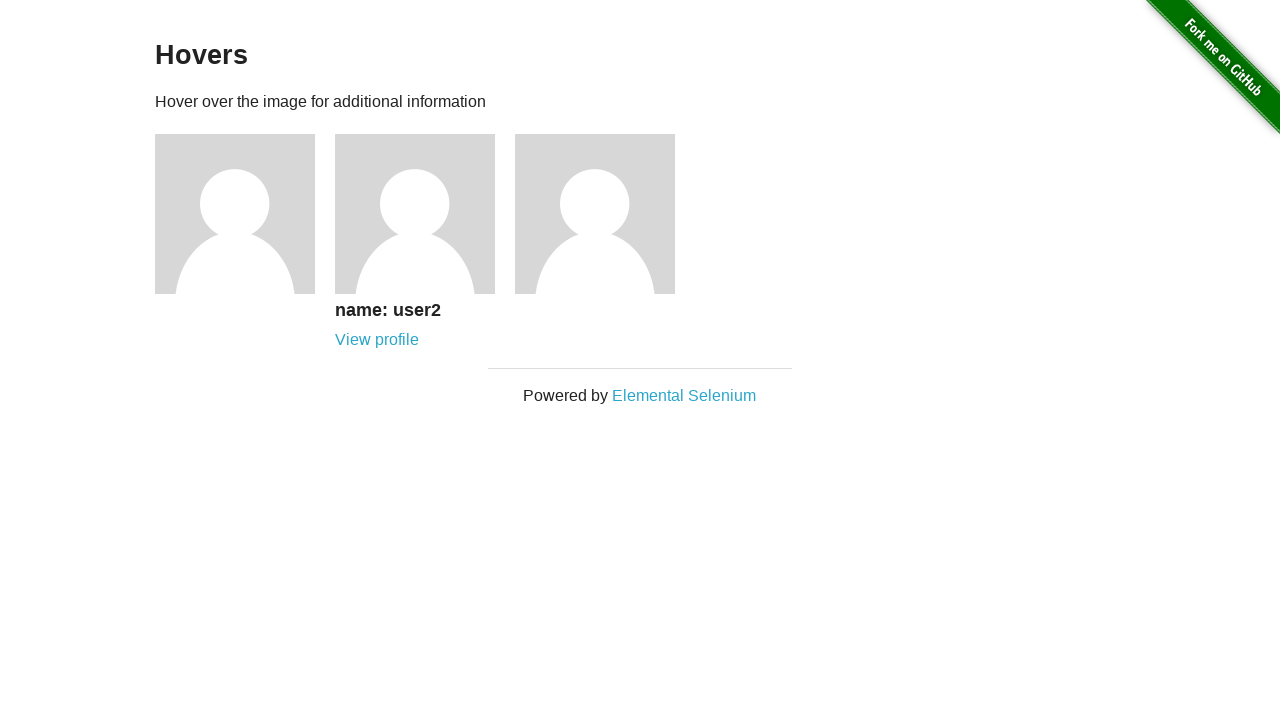